Tests that entered text is trimmed when editing a todo item.

Starting URL: https://demo.playwright.dev/todomvc

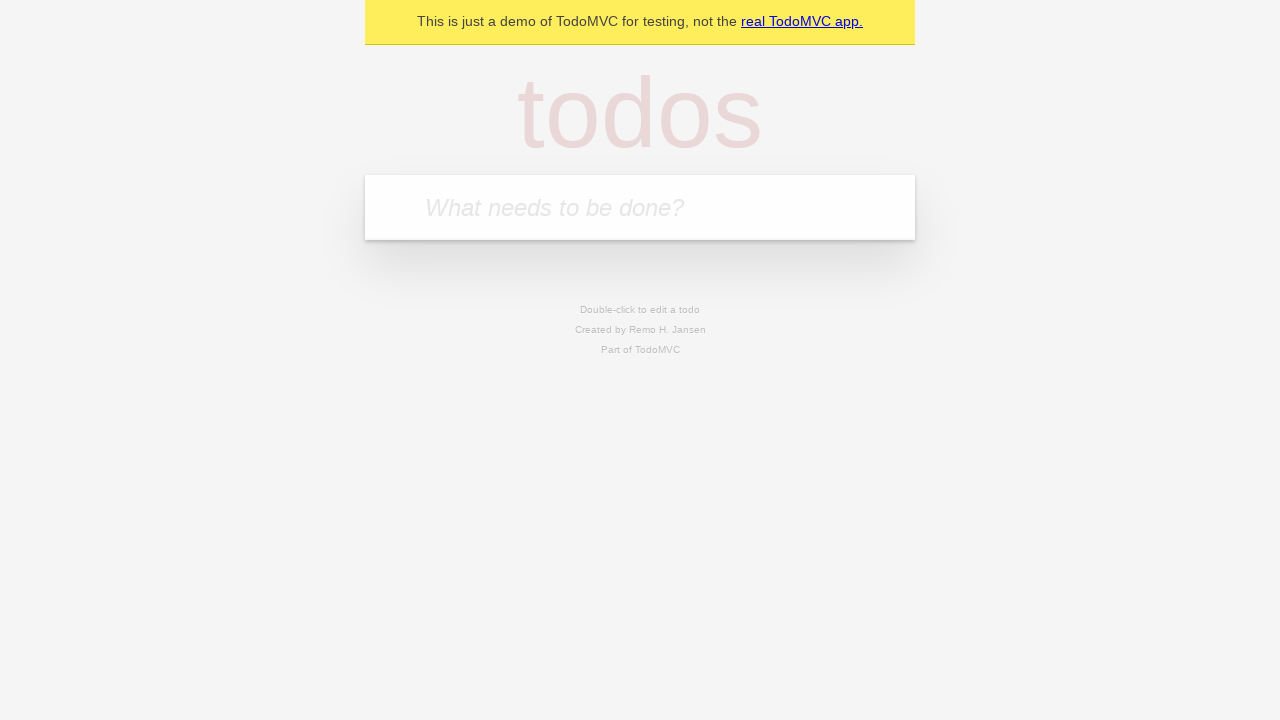

Filled todo input with 'buy some cheese' on internal:attr=[placeholder="What needs to be done?"i]
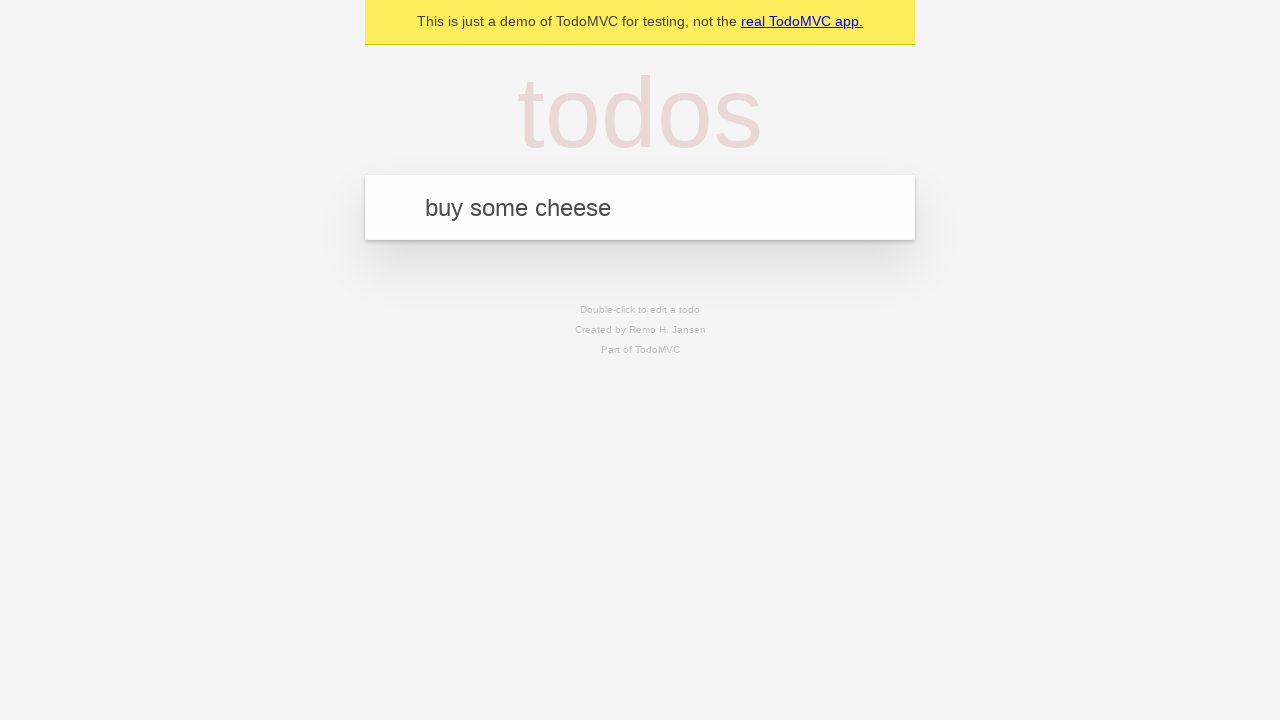

Pressed Enter to create first todo on internal:attr=[placeholder="What needs to be done?"i]
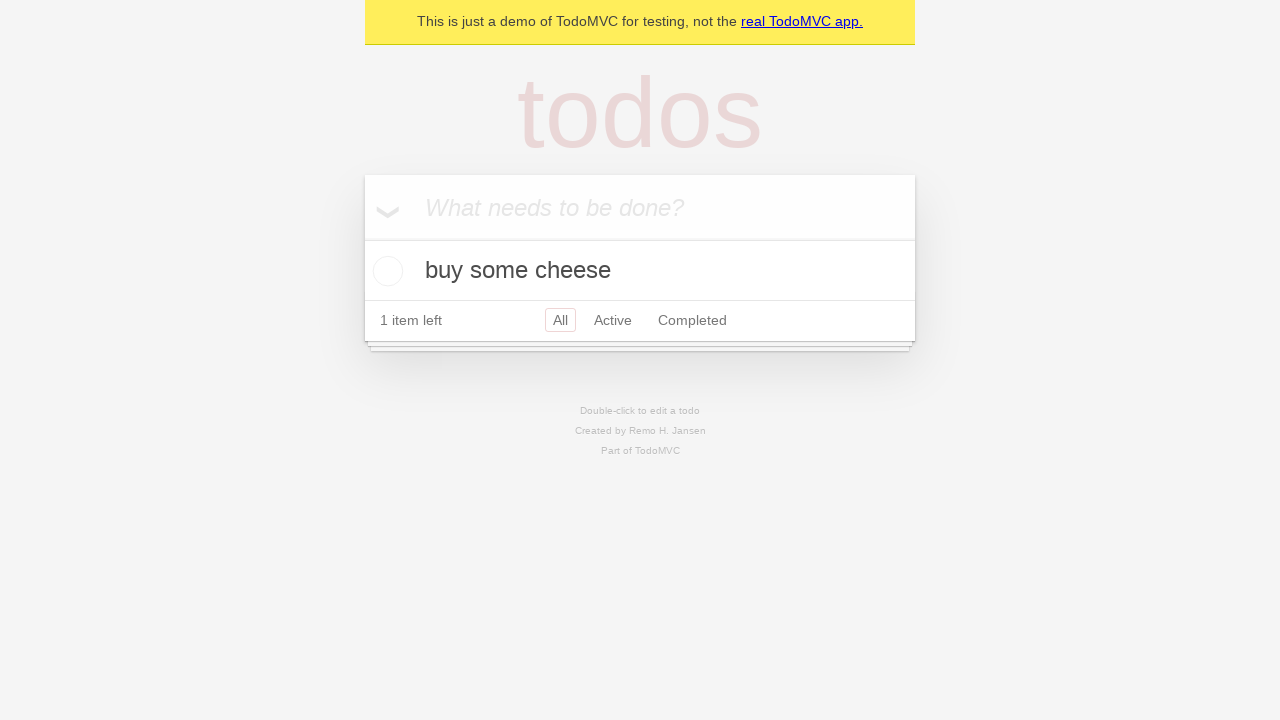

Filled todo input with 'feed the cat' on internal:attr=[placeholder="What needs to be done?"i]
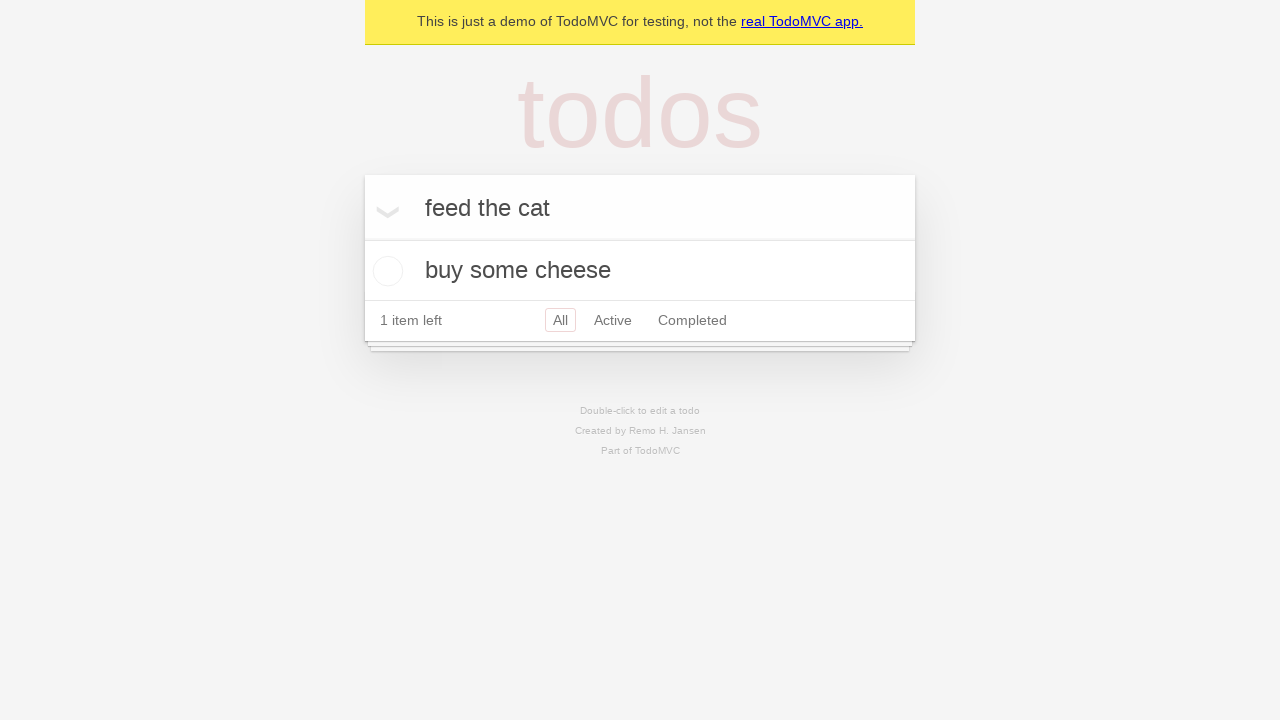

Pressed Enter to create second todo on internal:attr=[placeholder="What needs to be done?"i]
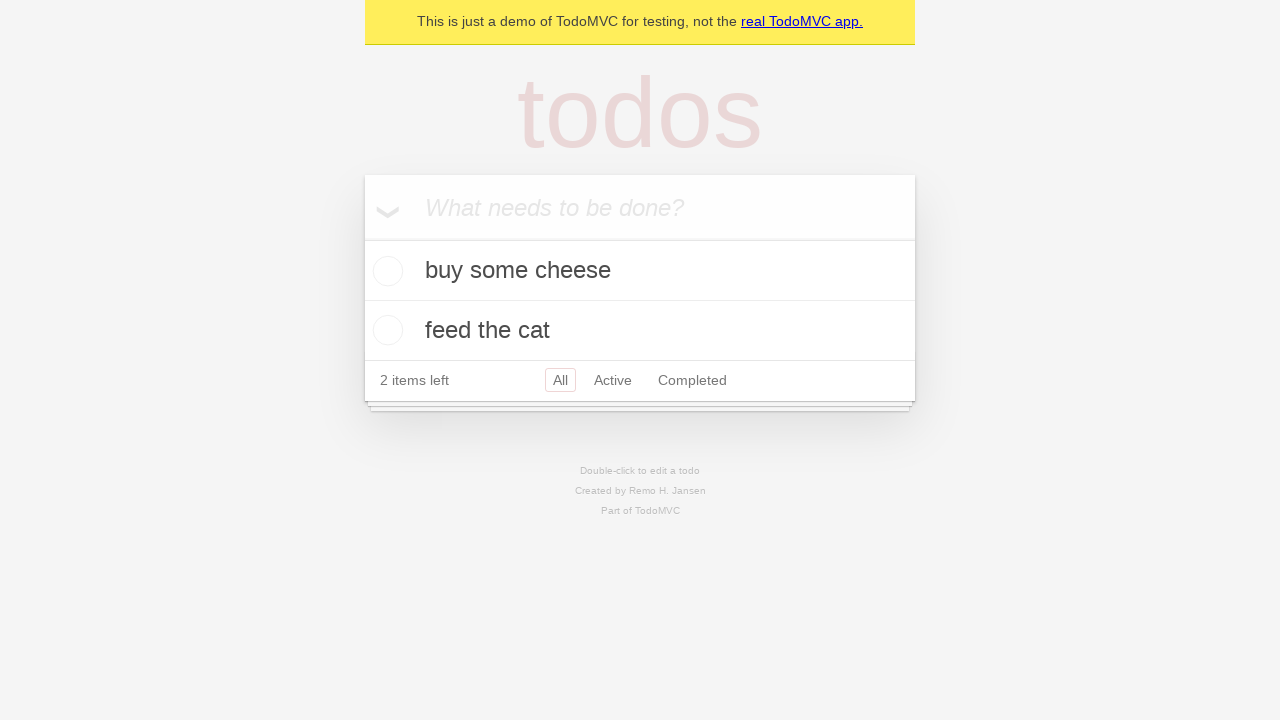

Filled todo input with 'book a doctors appointment' on internal:attr=[placeholder="What needs to be done?"i]
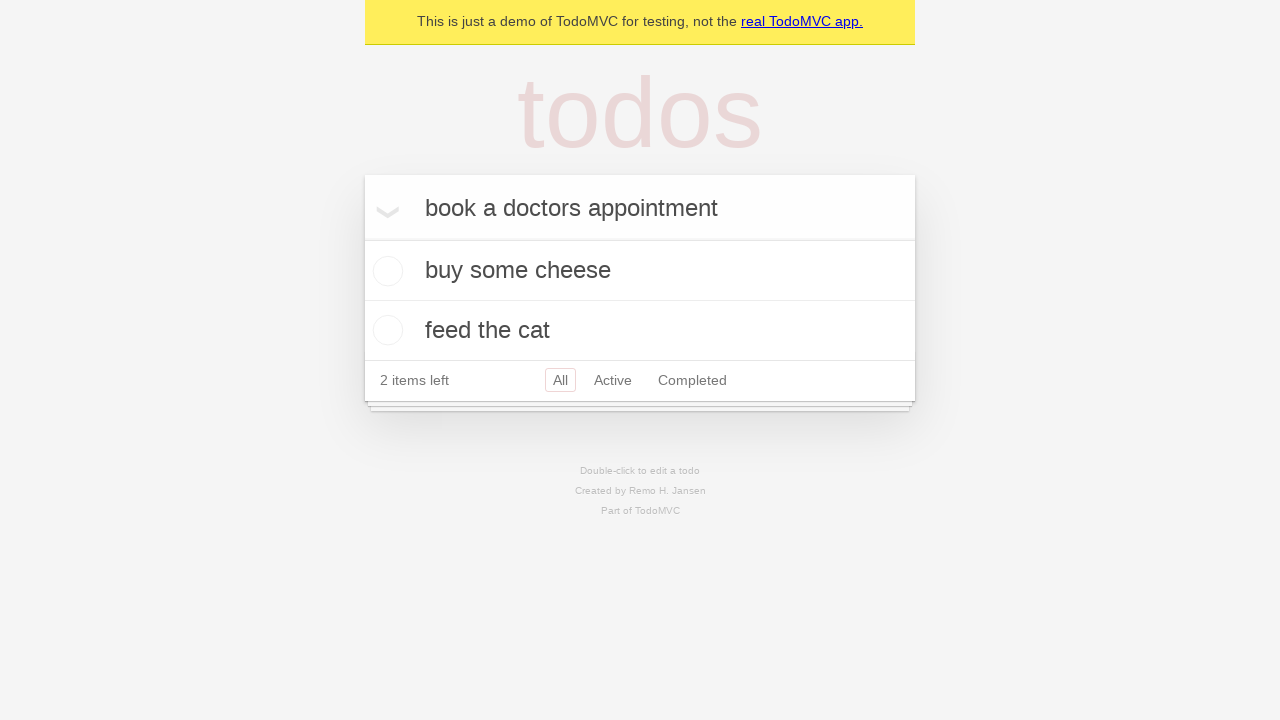

Pressed Enter to create third todo on internal:attr=[placeholder="What needs to be done?"i]
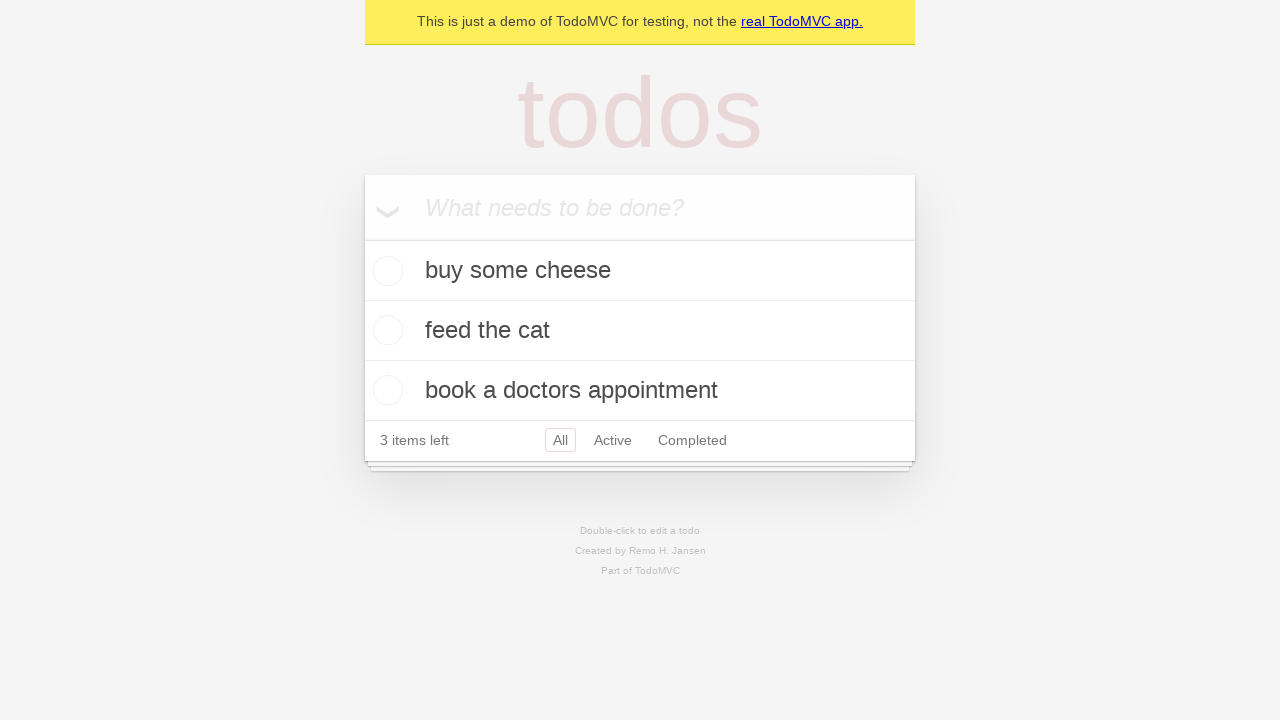

Double-clicked second todo item to enter edit mode at (640, 331) on internal:testid=[data-testid="todo-item"s] >> nth=1
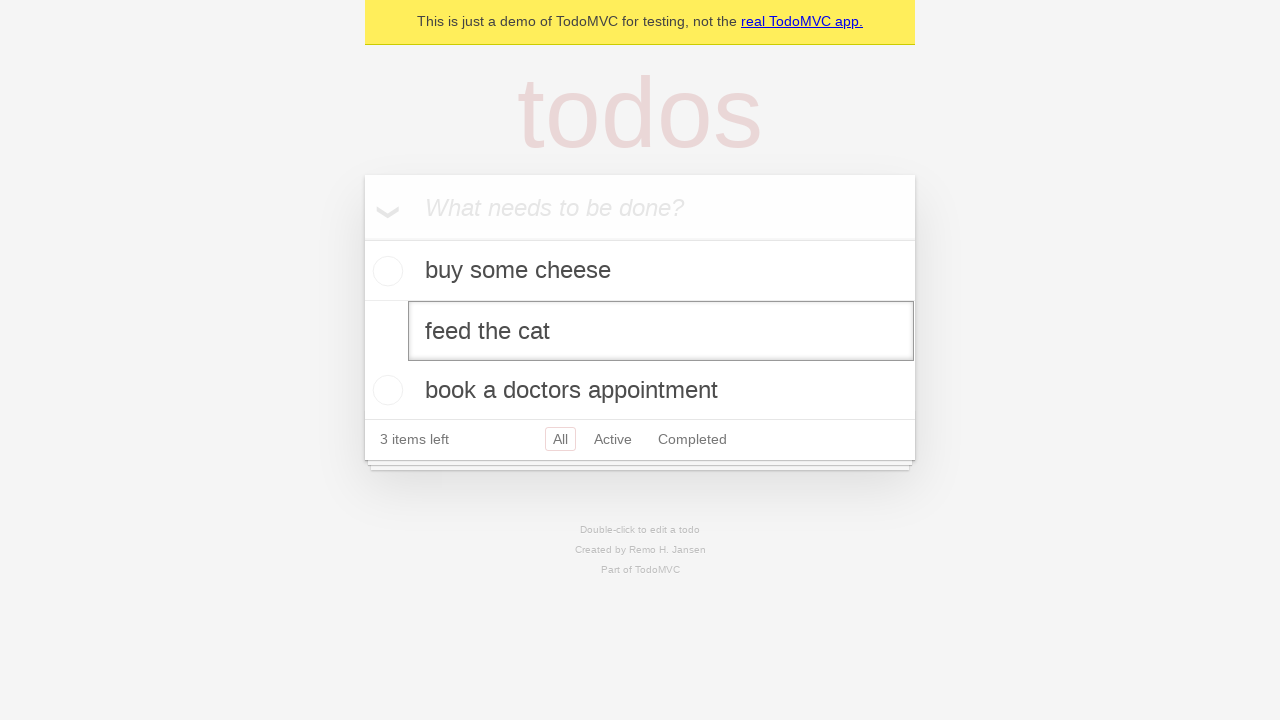

Filled edit field with '    buy some sausages    ' (with leading and trailing spaces) on internal:testid=[data-testid="todo-item"s] >> nth=1 >> internal:role=textbox[nam
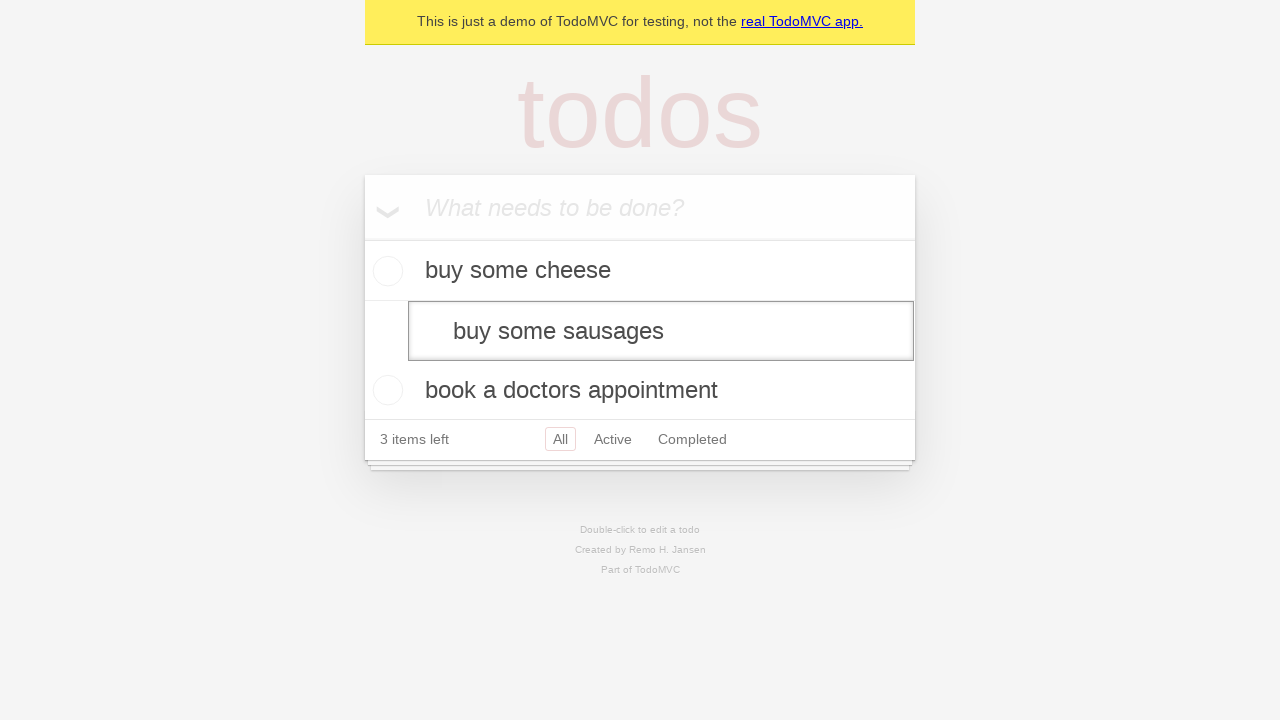

Pressed Enter to save edited todo with spaces, verifying text is trimmed on internal:testid=[data-testid="todo-item"s] >> nth=1 >> internal:role=textbox[nam
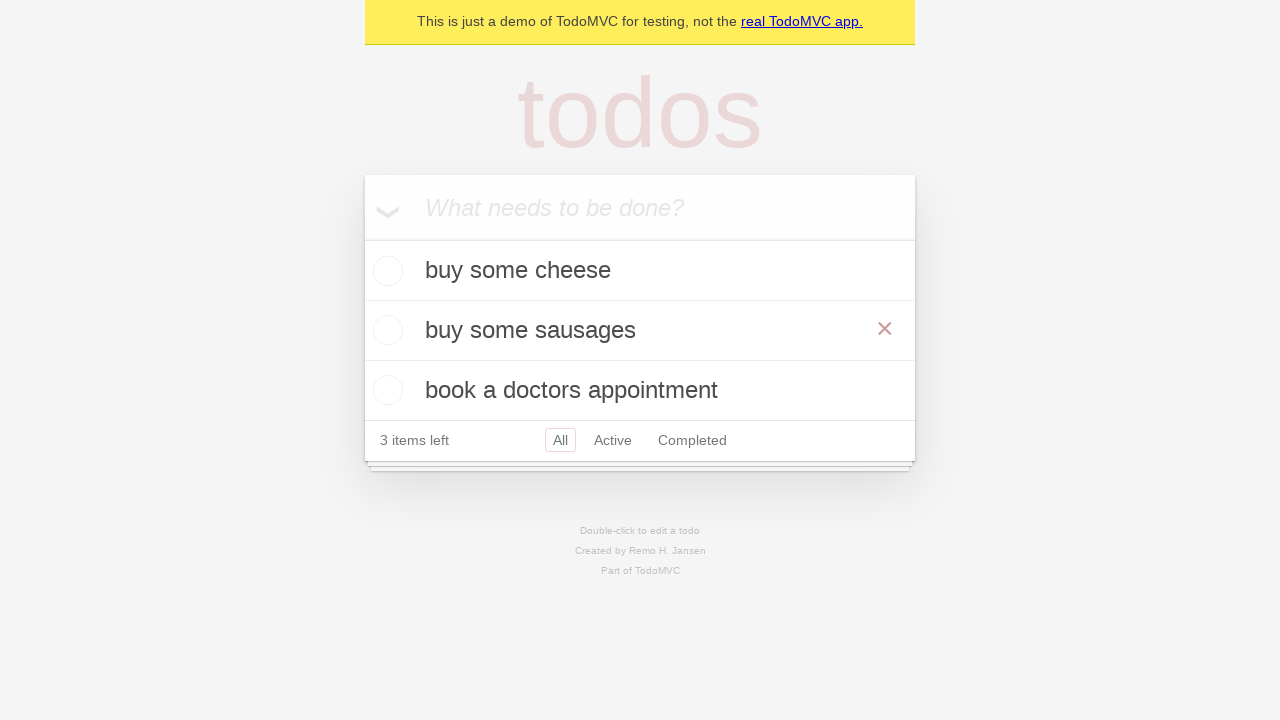

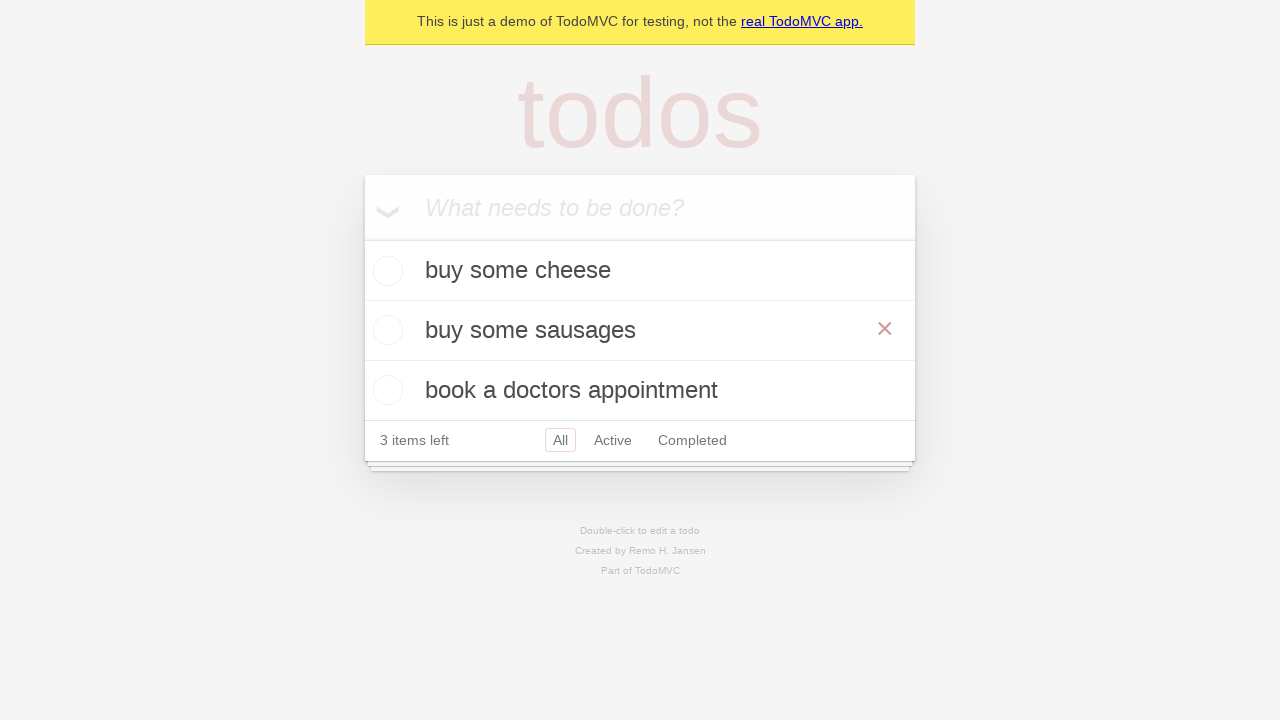